Tests handling a JavaScript confirm dialog by clicking OK and Cancel buttons and verifying the respective result messages

Starting URL: https://the-internet.herokuapp.com/javascript_alerts

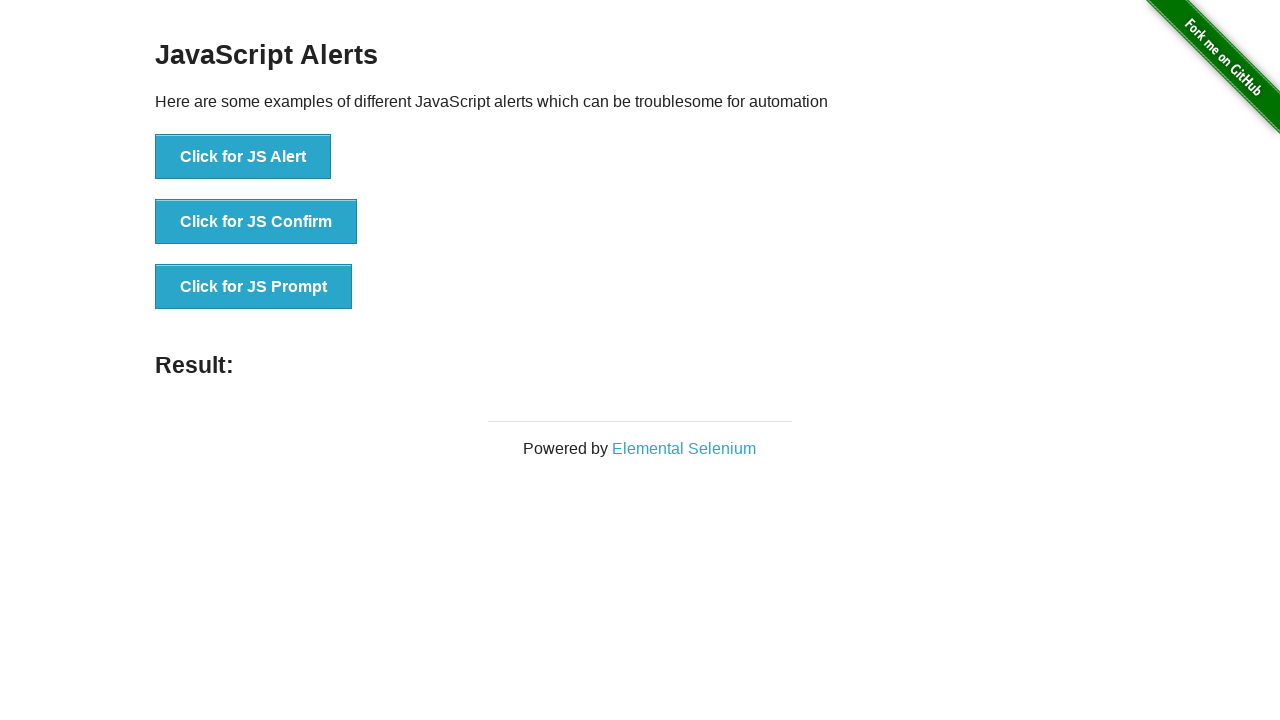

Set up dialog handler to accept confirm alert
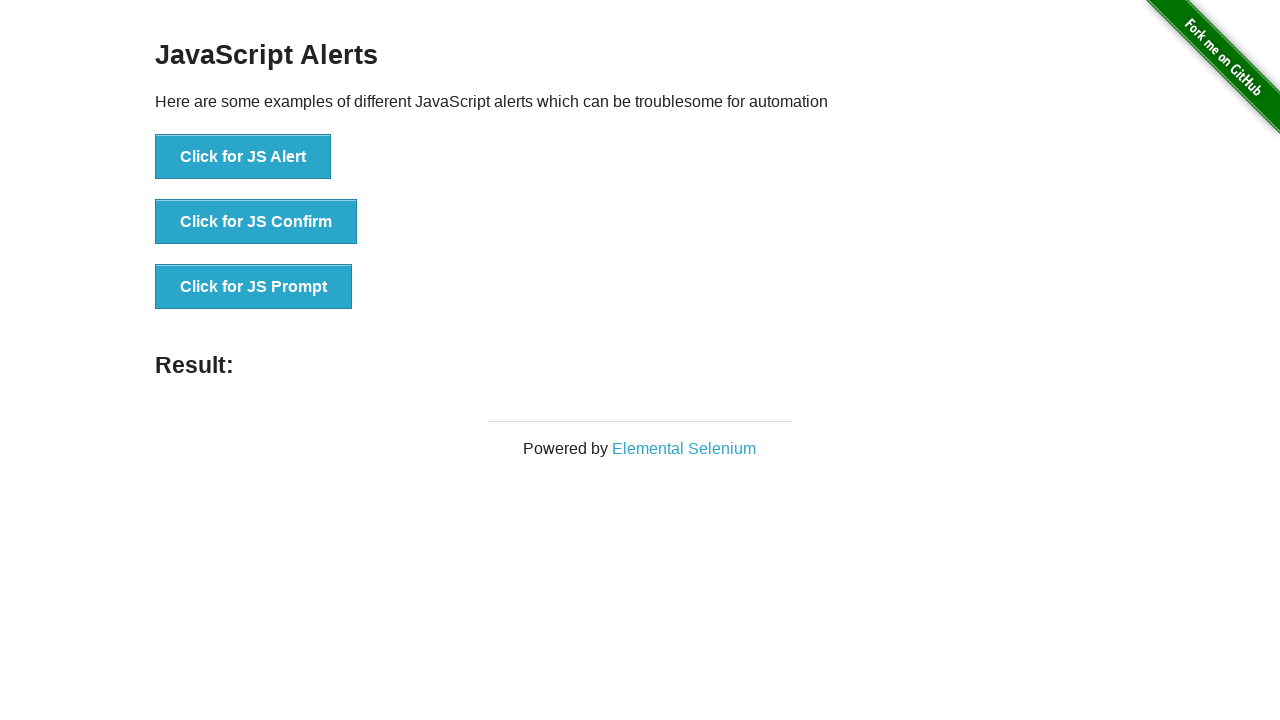

Clicked button to trigger confirm alert at (256, 222) on [onclick='jsConfirm()']
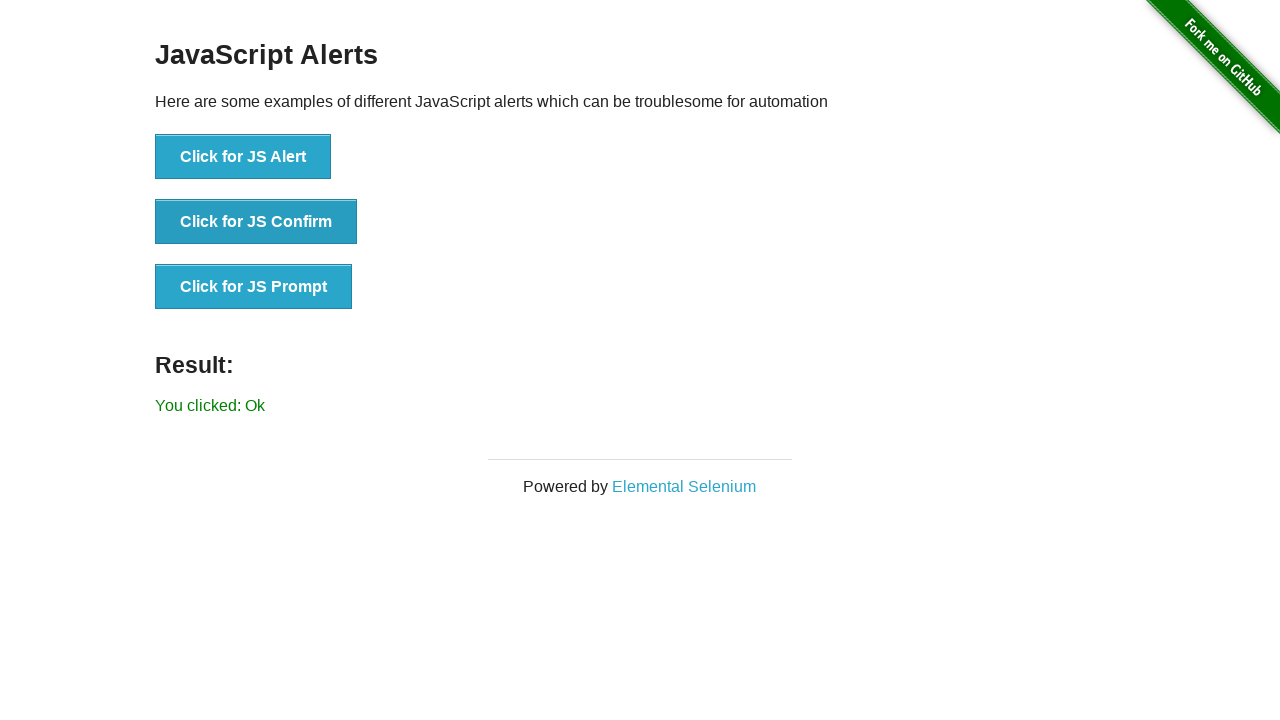

Verified OK button was clicked with result message displayed
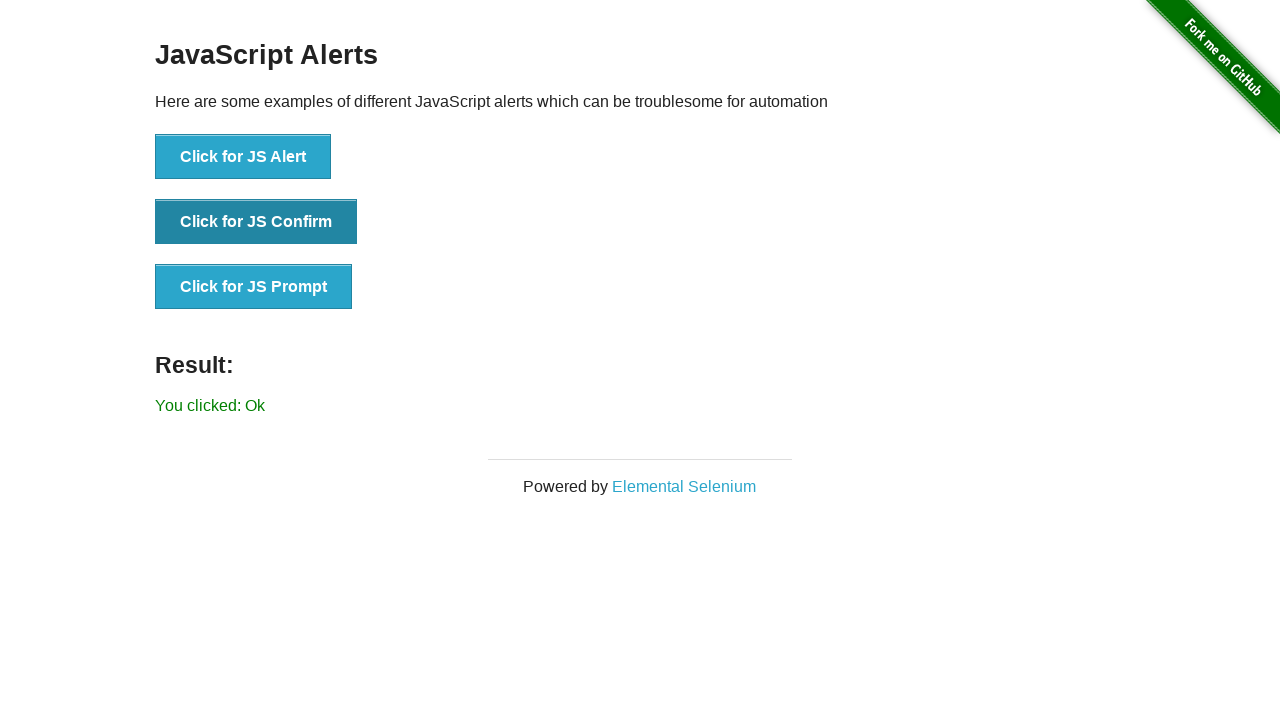

Set up dialog handler to dismiss confirm alert
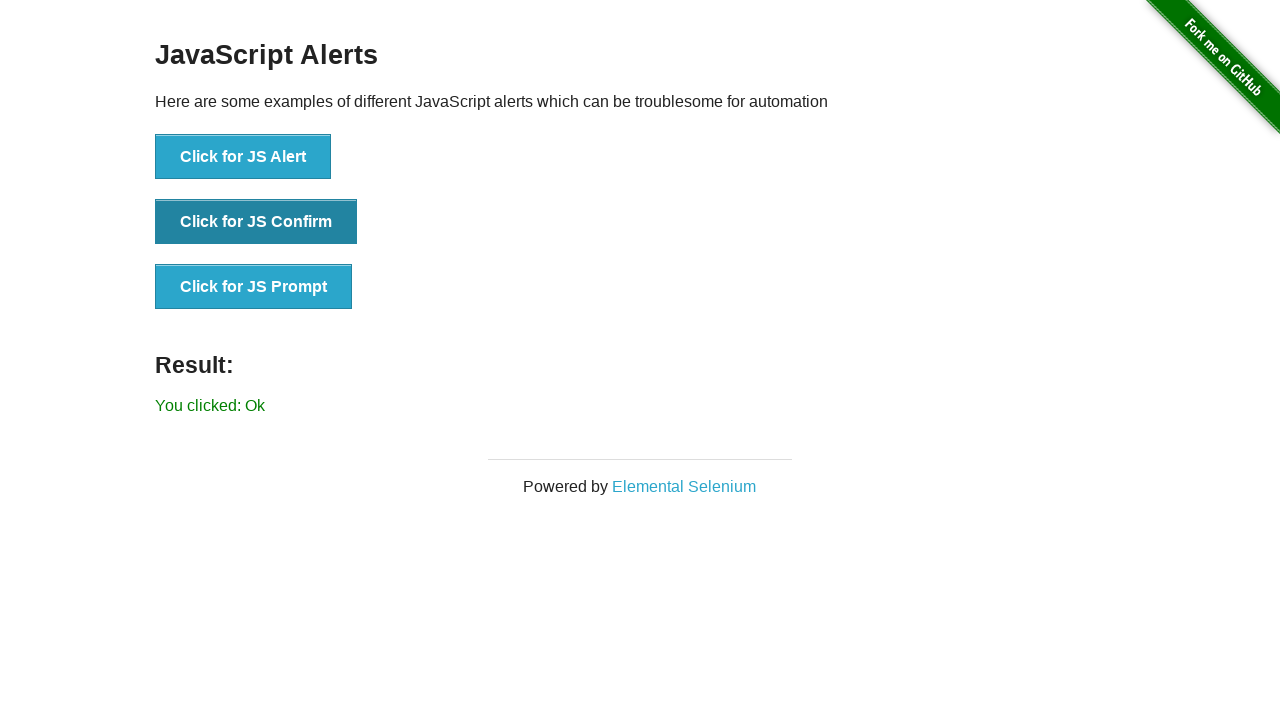

Clicked button to trigger confirm alert again at (256, 222) on [onclick='jsConfirm()']
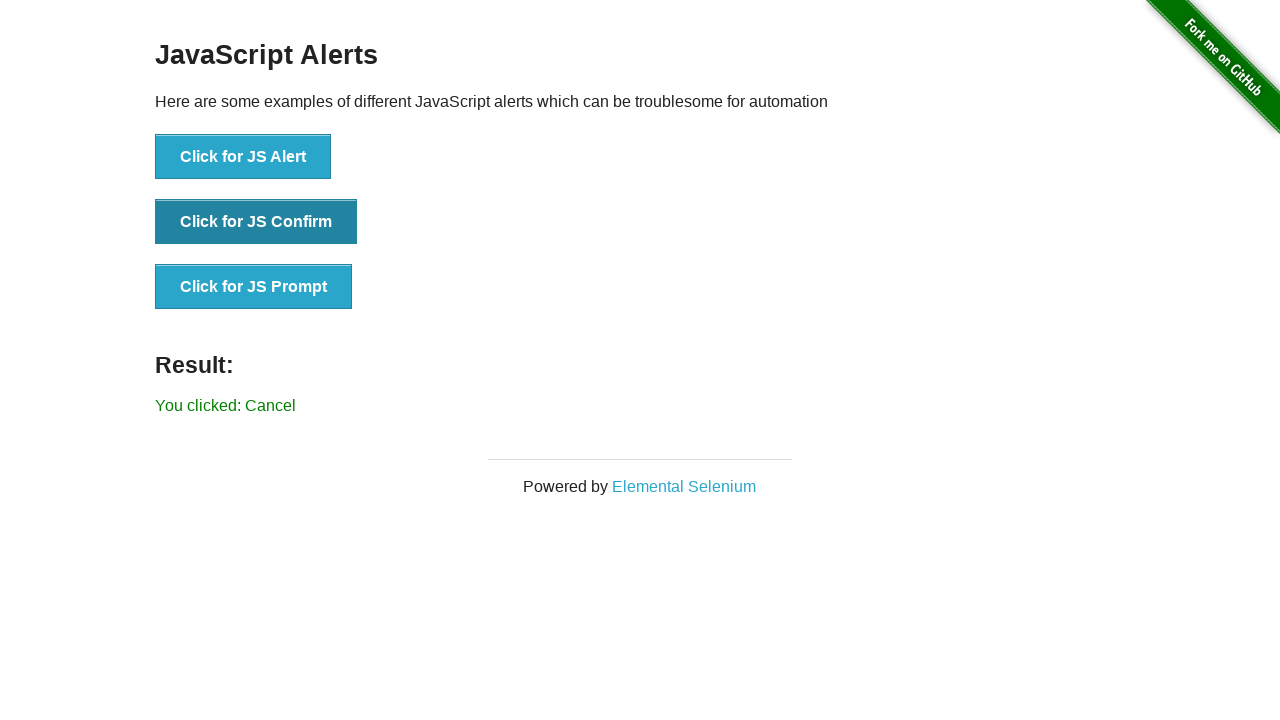

Verified Cancel button was clicked with result message displayed
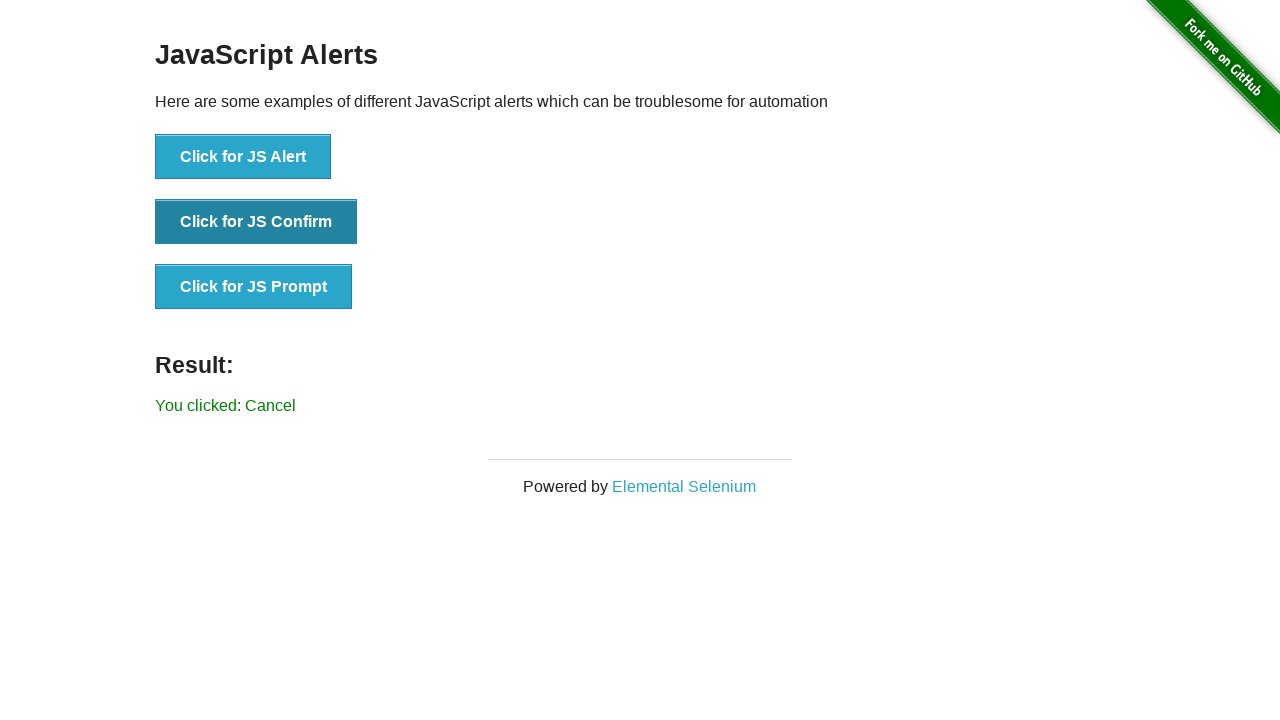

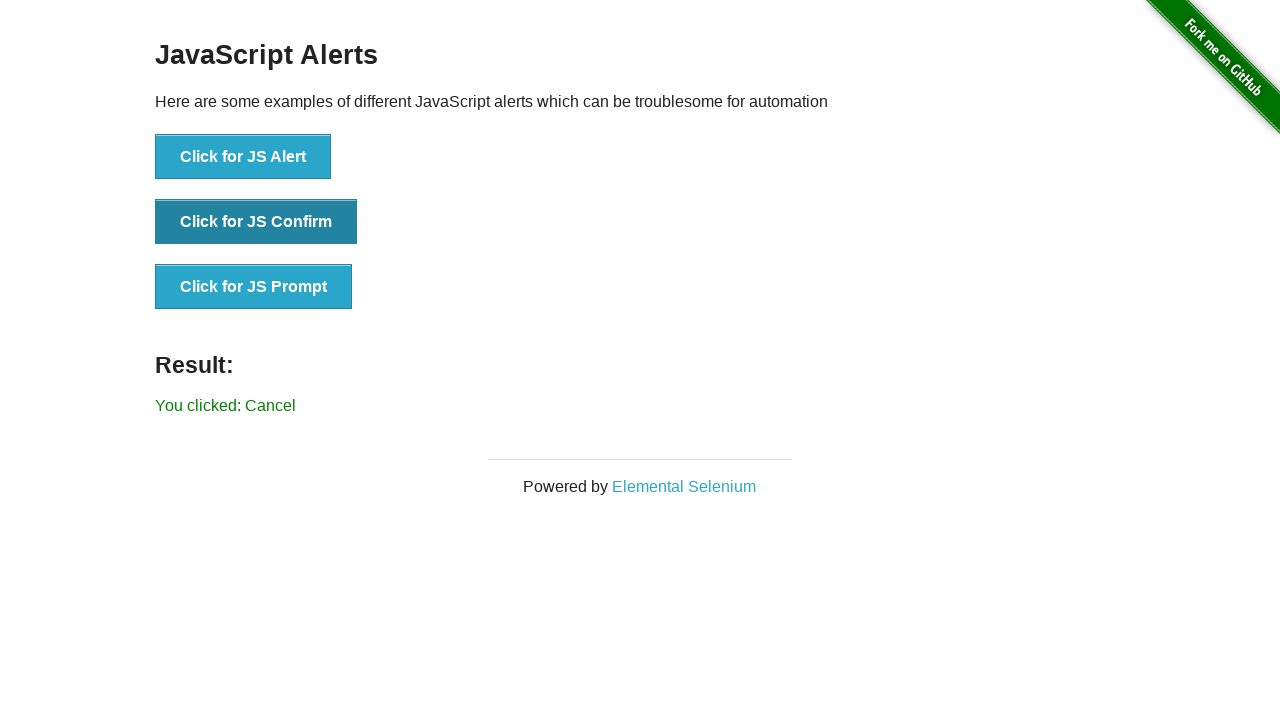